Tests that the page title of the pharmacy website contains the expected text about professional health and beauty care

Starting URL: https://www.lekarnalemon.cz/

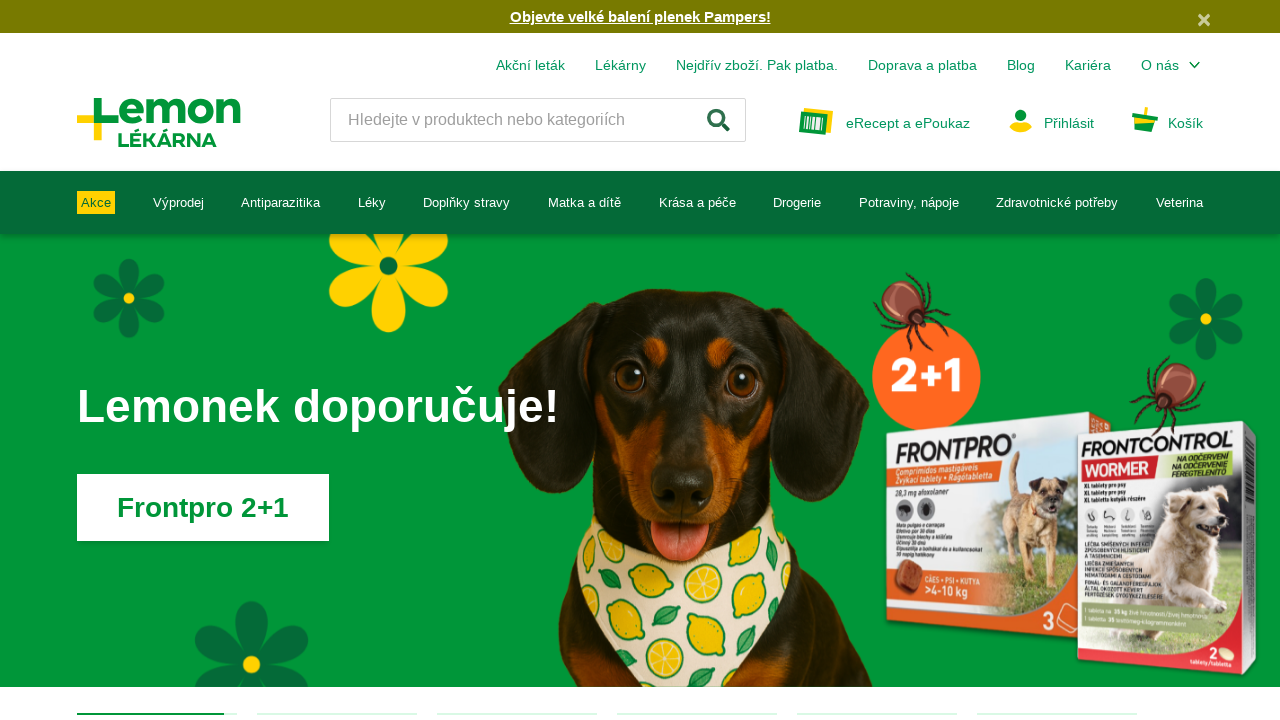

Navigated to pharmacy website at https://www.lekarnalemon.cz/
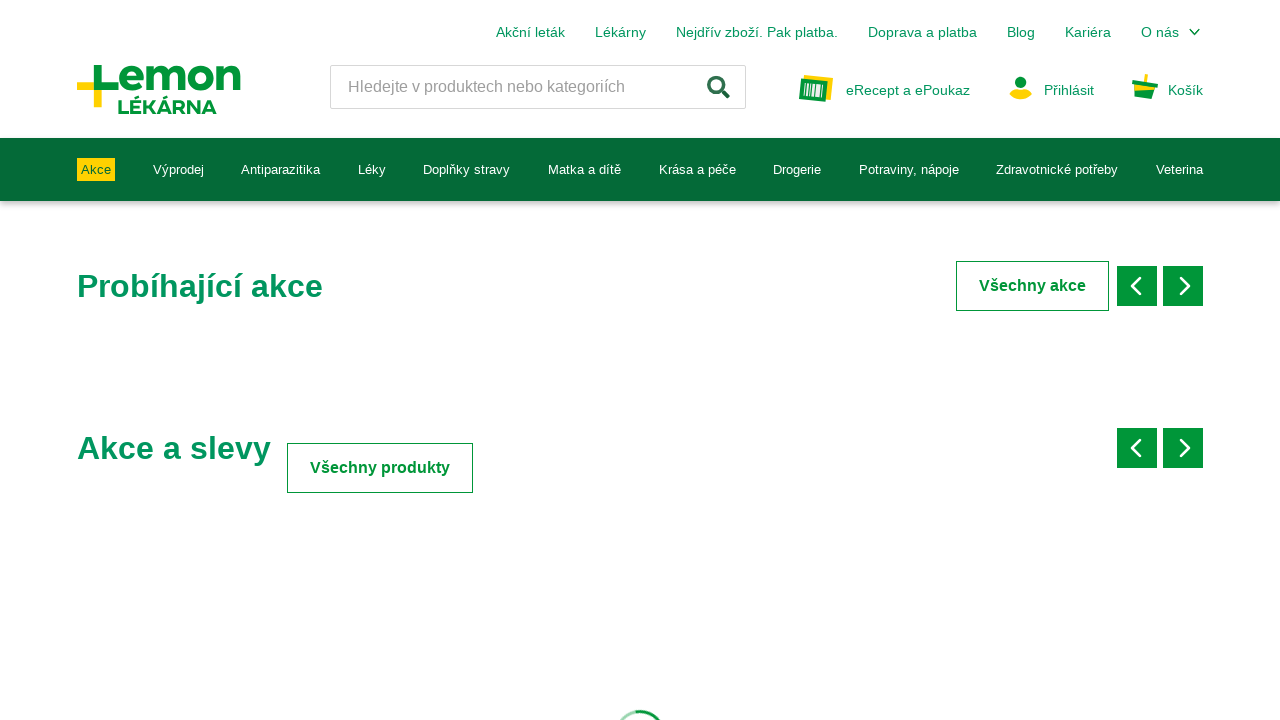

Retrieved page title: Profesionální péče o Vaše zdraví a krásu | Lemon lékárna
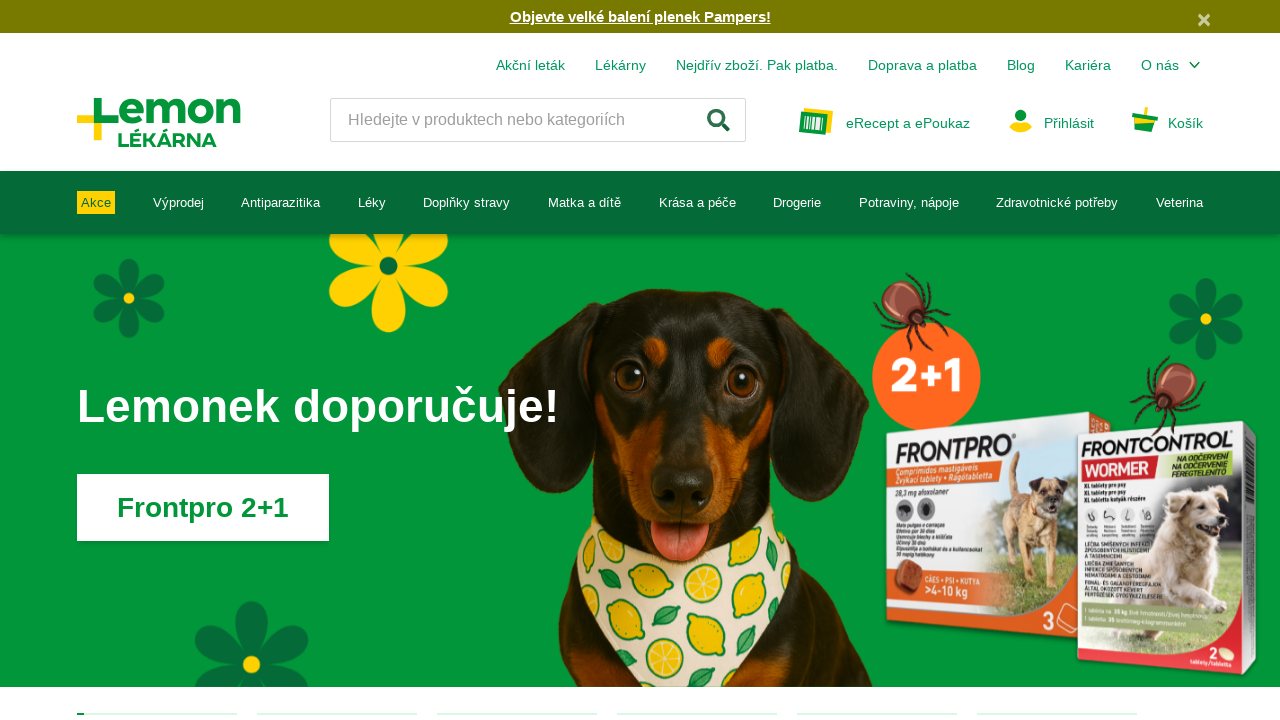

Asserted that page title contains 'Profesionální péče o Vaše zdraví a krásu'
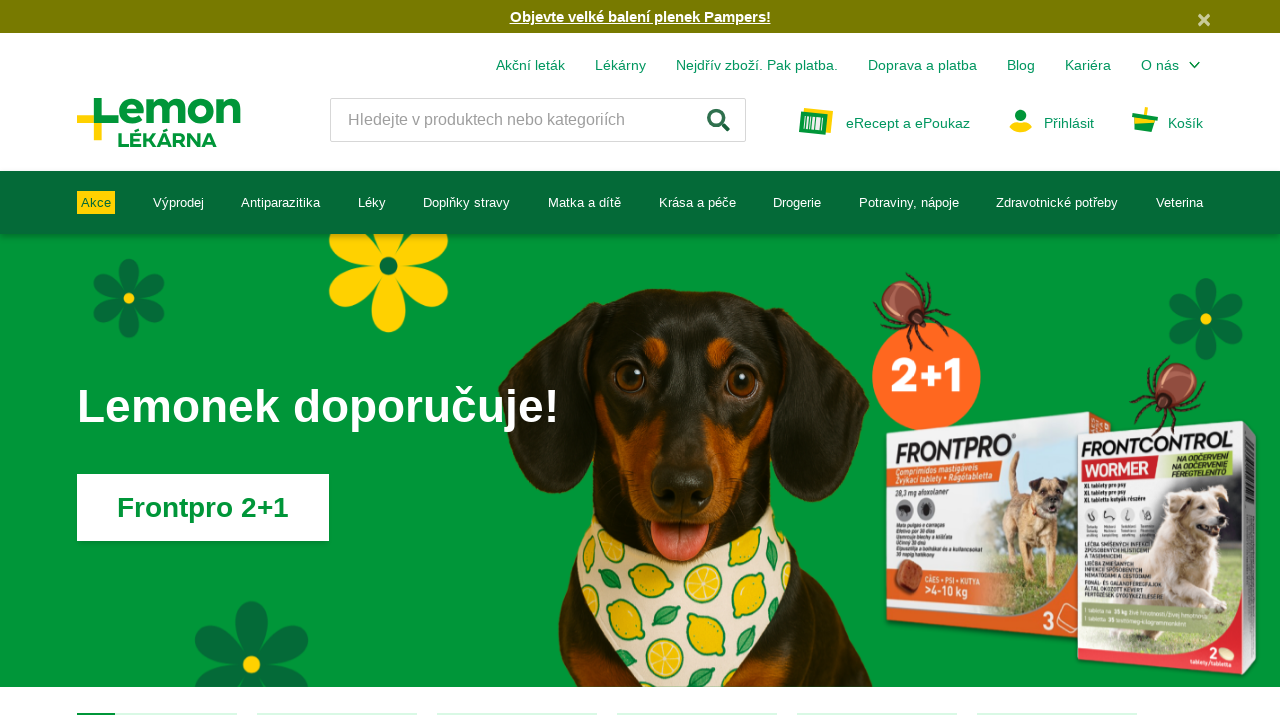

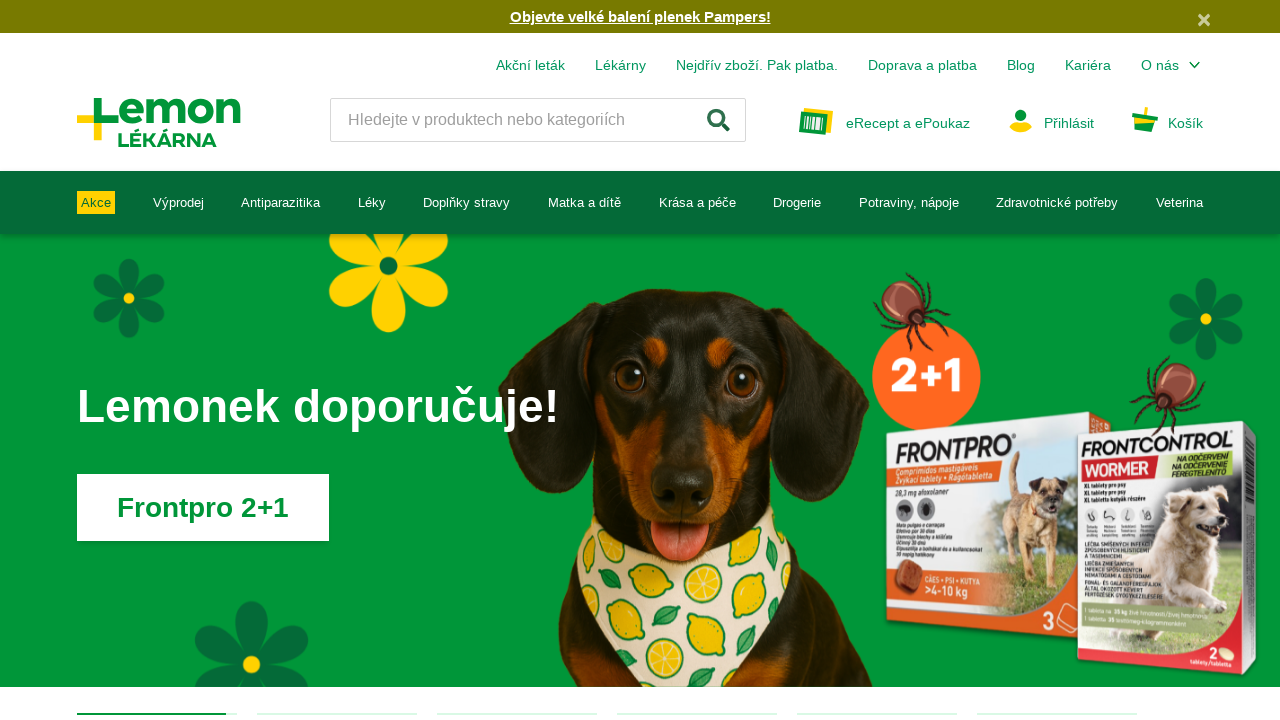